Tests switching to an iframe and reading content from within the frame

Starting URL: https://demoqa.com/frames

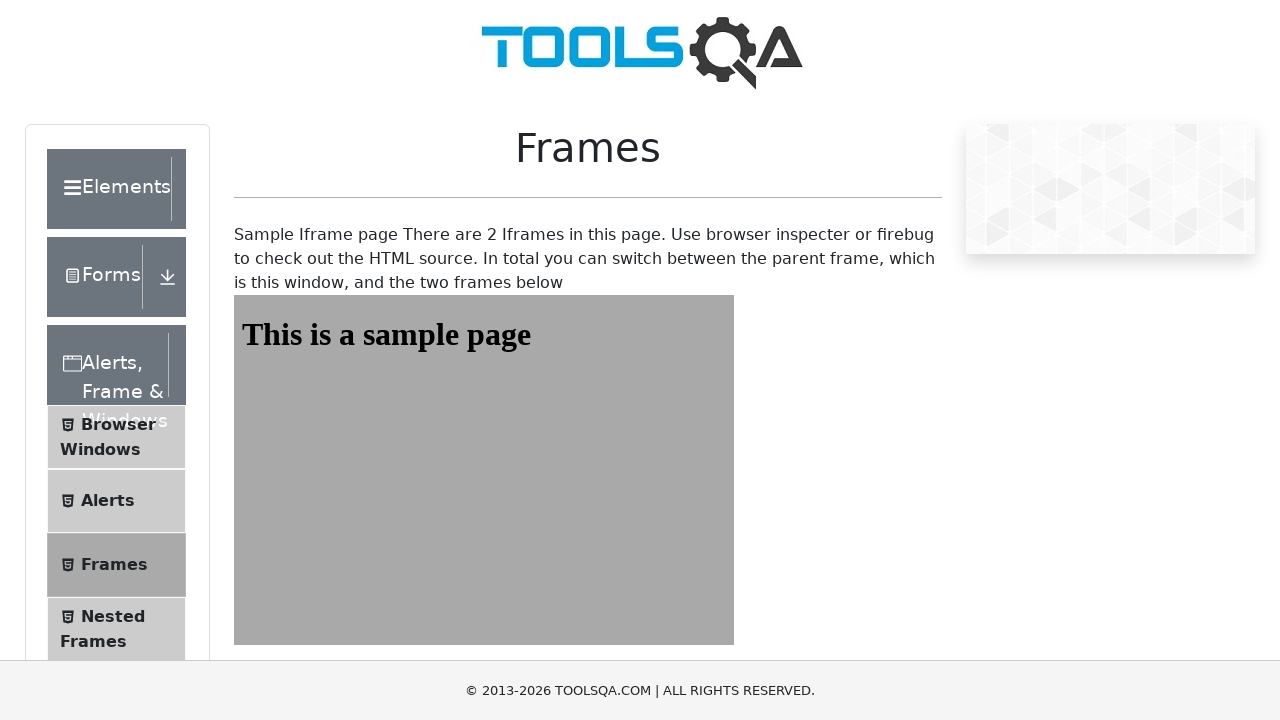

Navigated to frames demo page
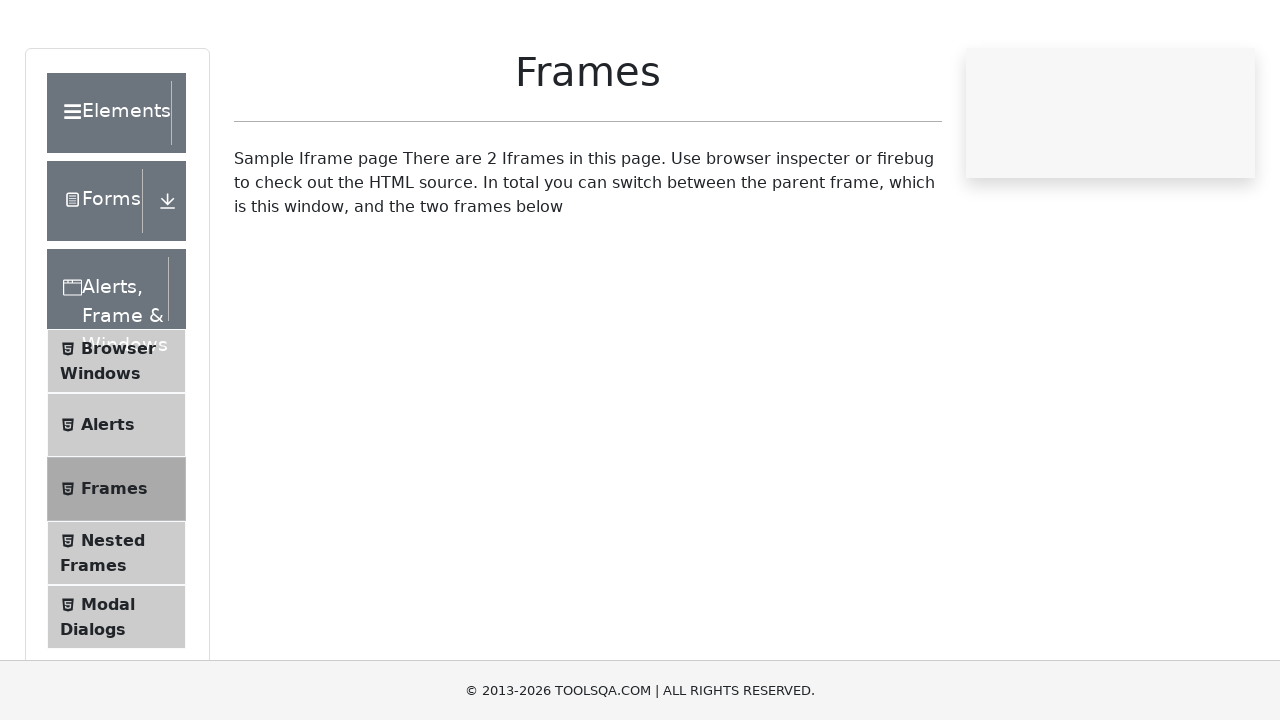

Located the second iframe element
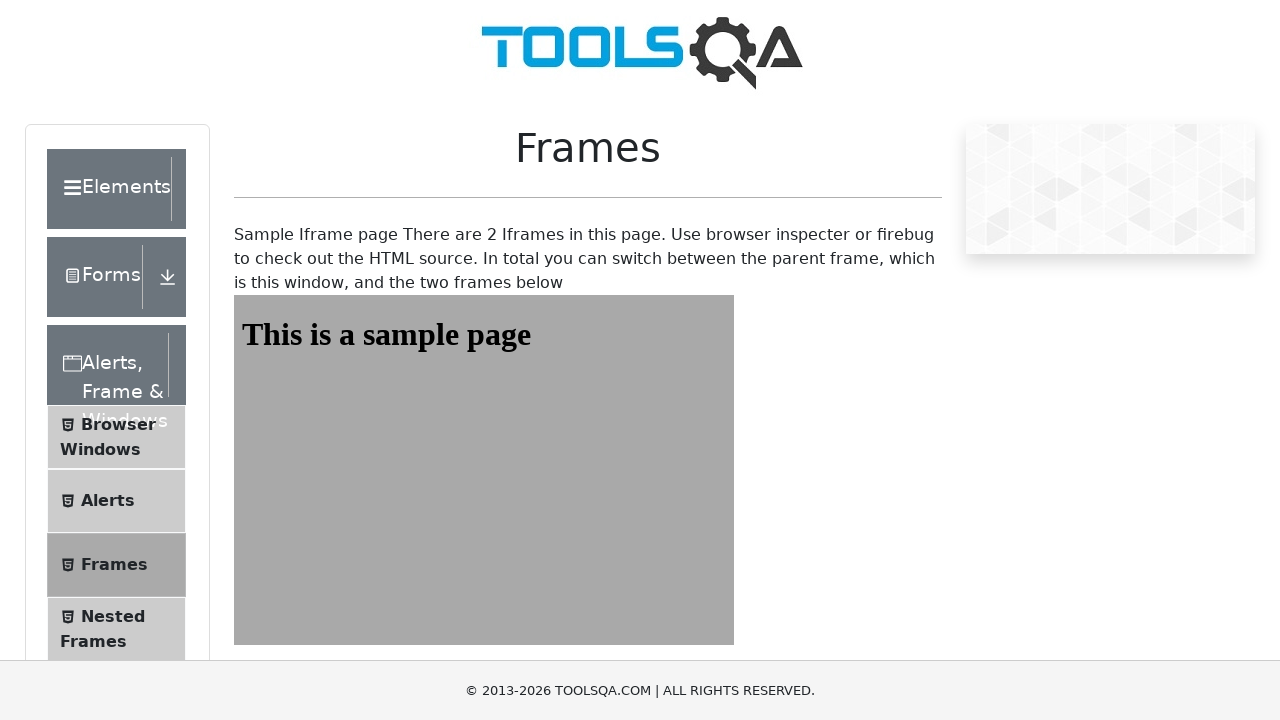

Read text content from iframe element: 'This is a sample page'
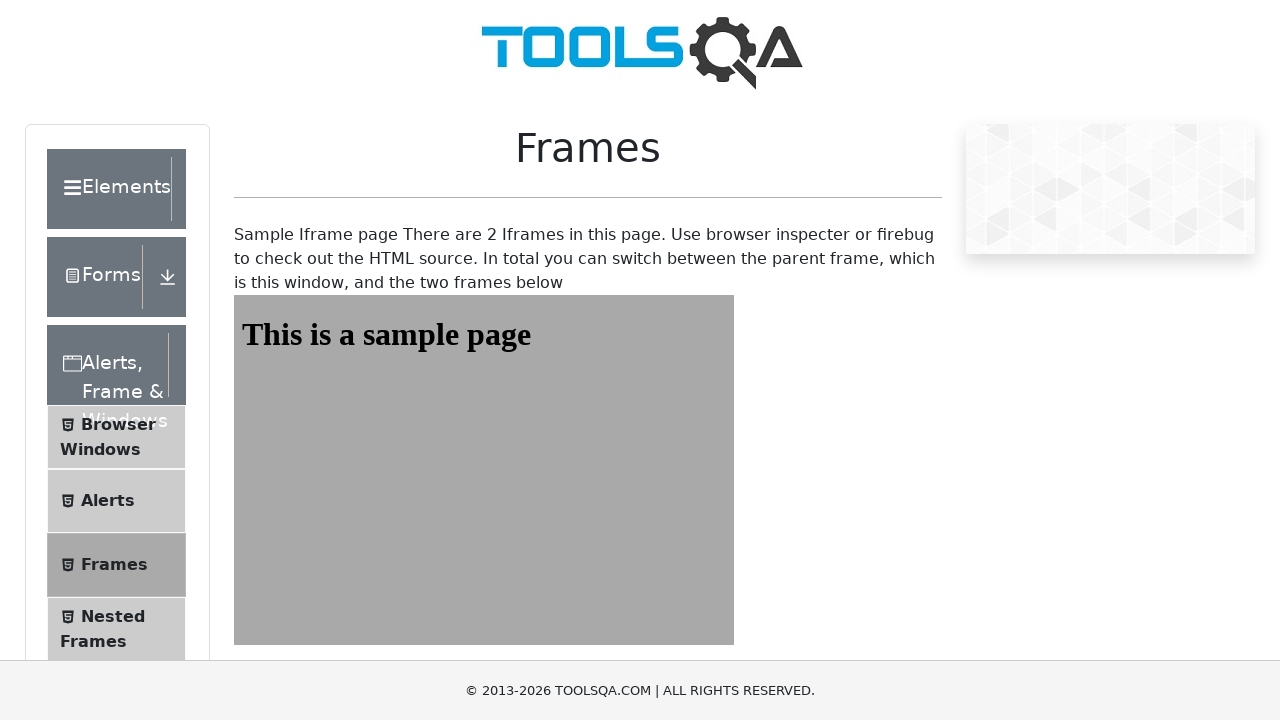

Printed frame text to console
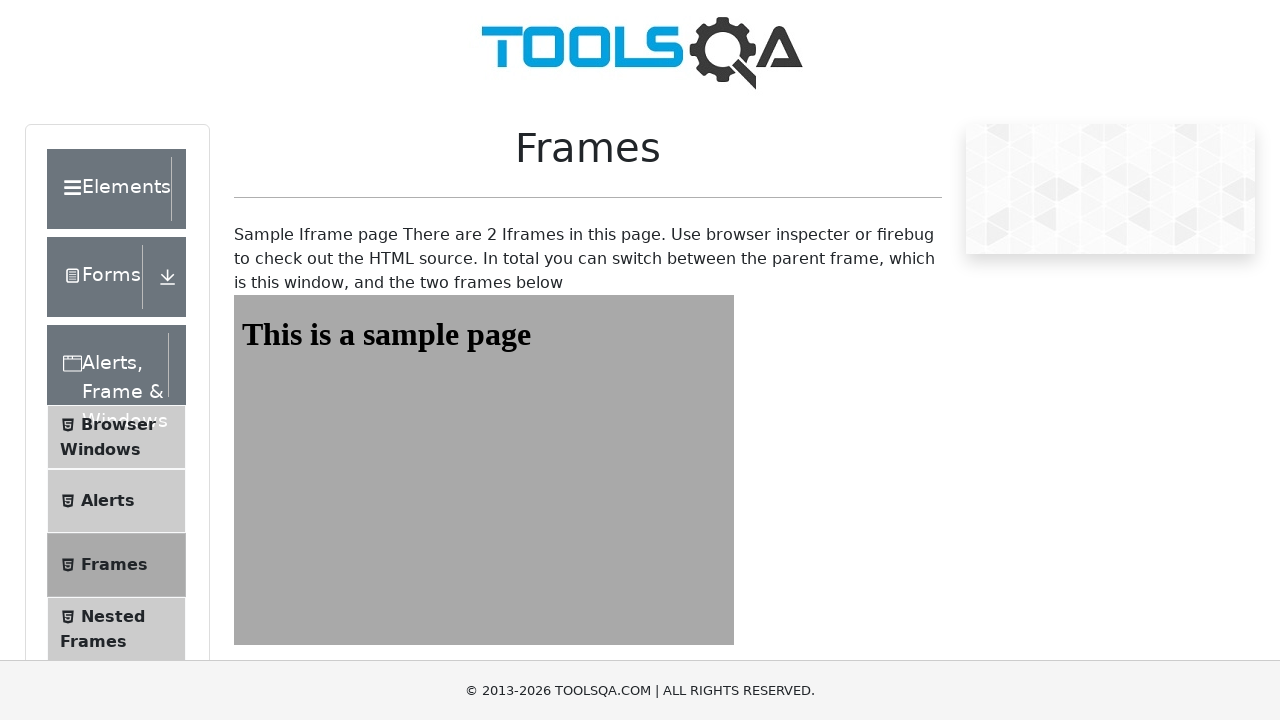

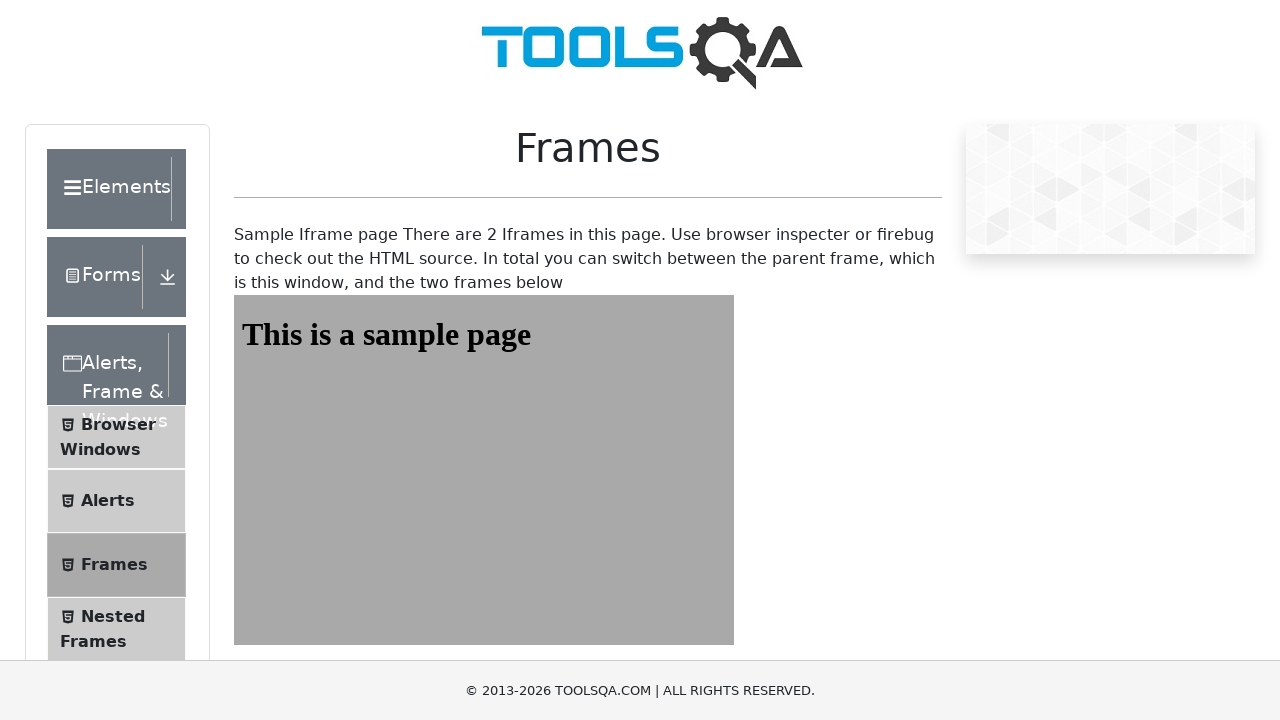